Tests advanced browser interactions including hovering over elements to reveal hidden content, navigating to a context menu page, and performing a right-click action that triggers an alert dialog.

Starting URL: https://the-internet.herokuapp.com/hovers

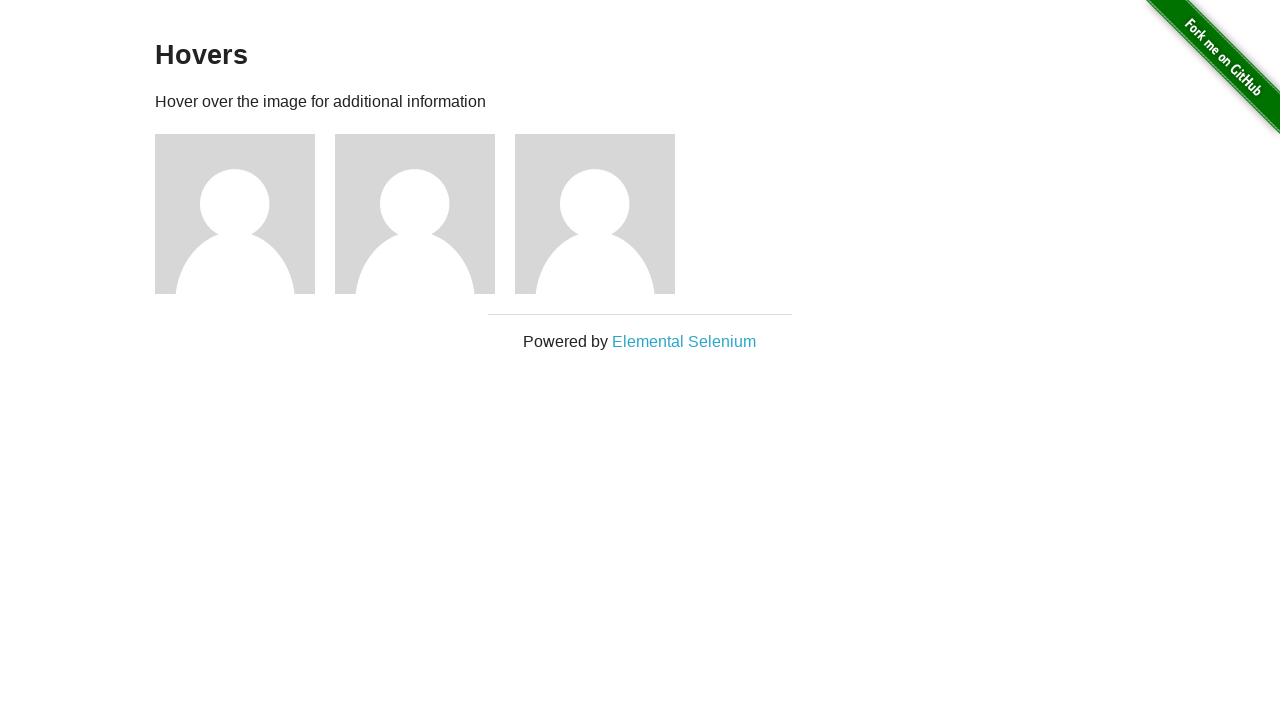

Hovered over the first avatar figure to reveal hidden content at (245, 214) on .figure >> nth=0
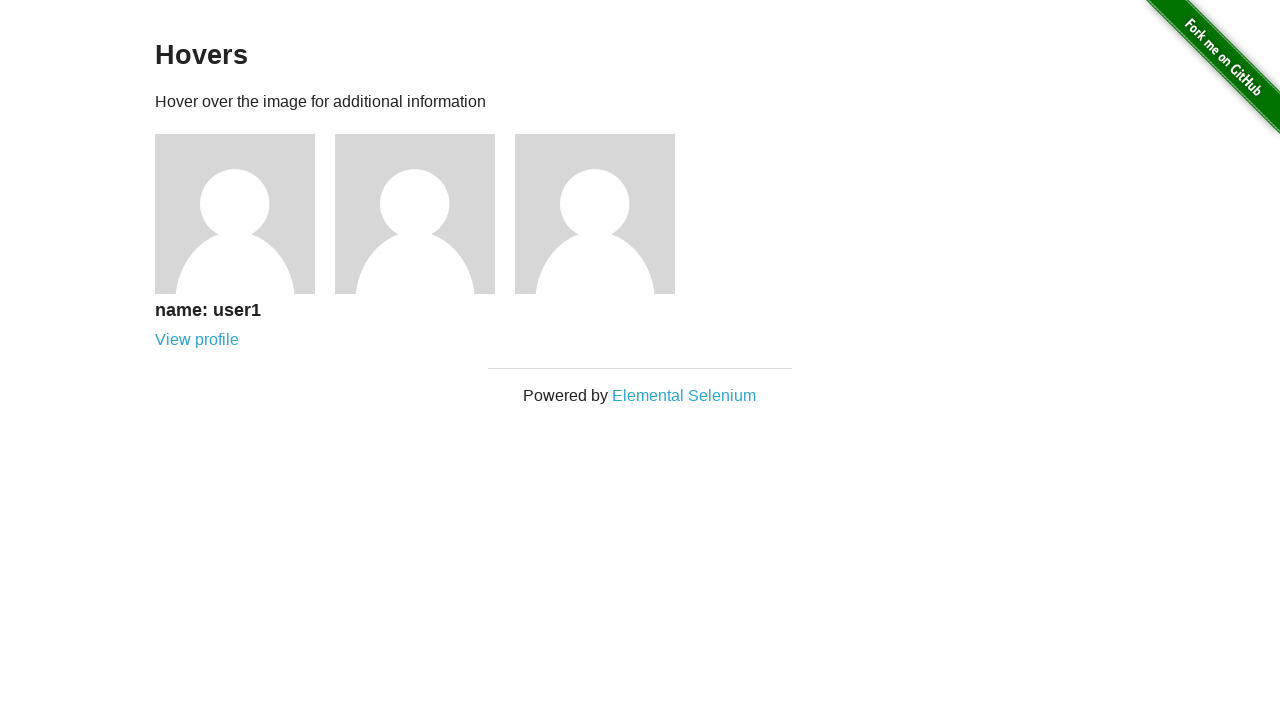

Caption appeared after hovering
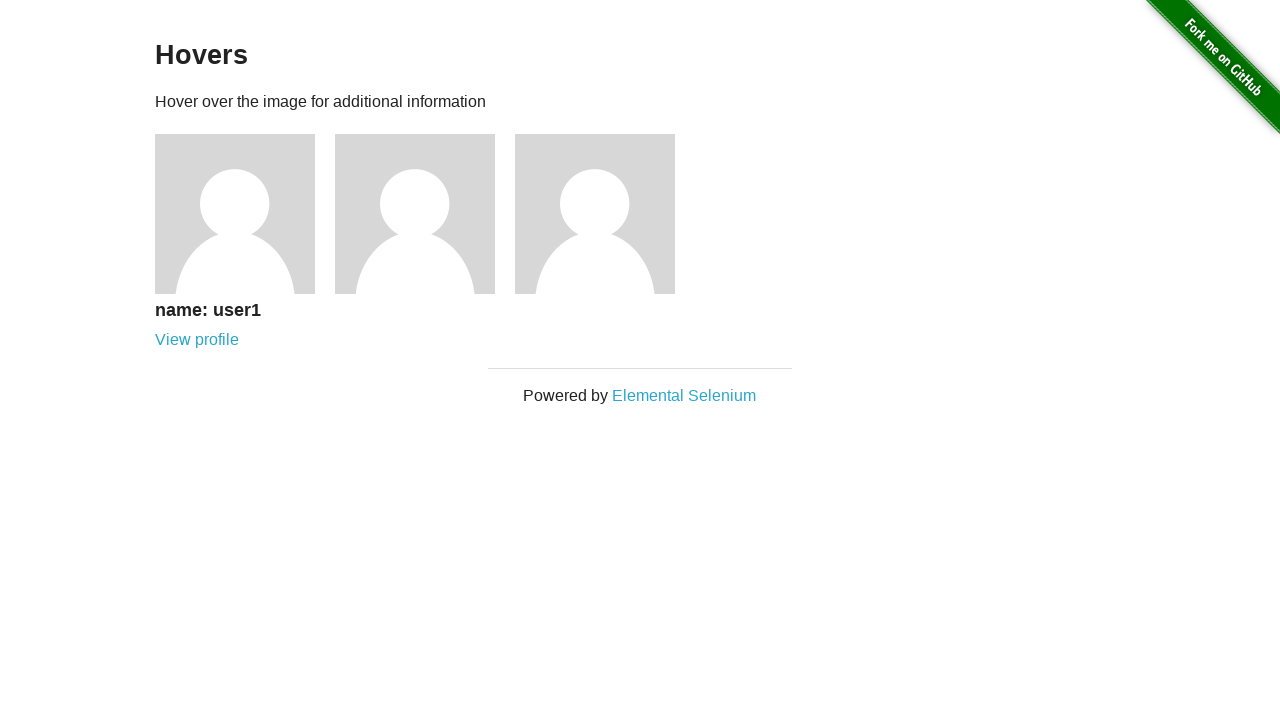

Navigated to context menu page
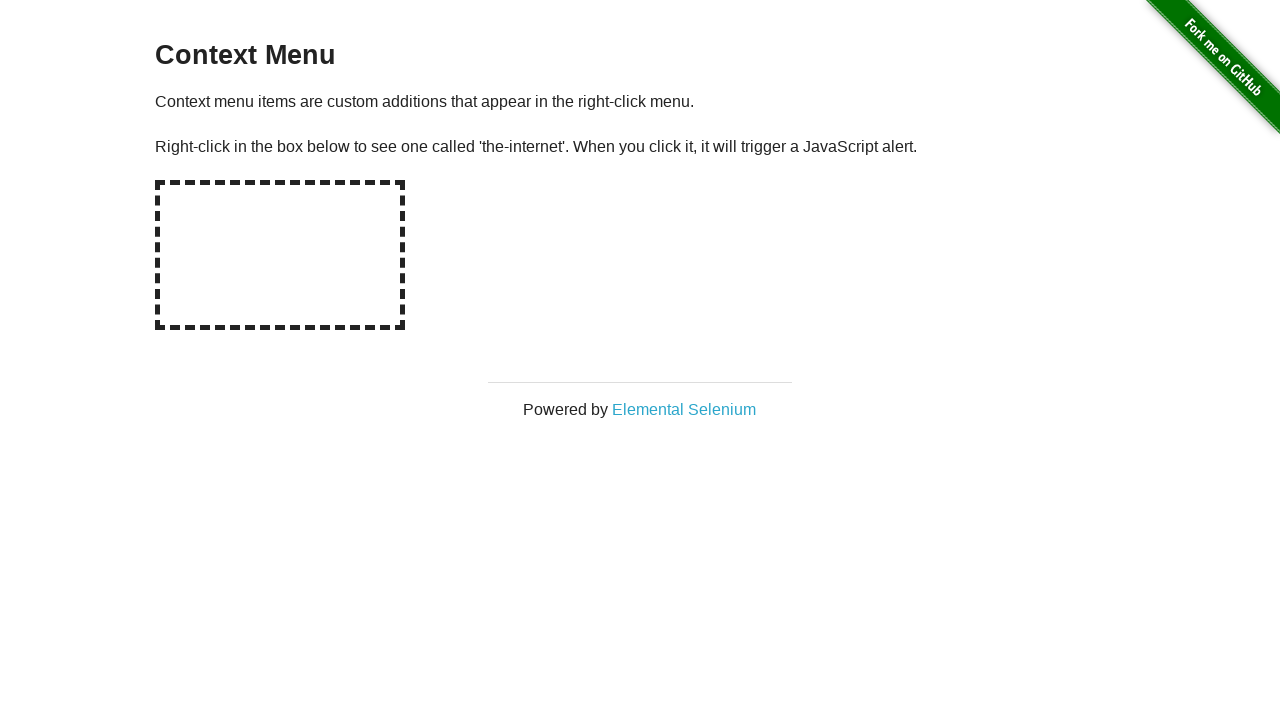

Set up dialog handler to accept alert dialogs
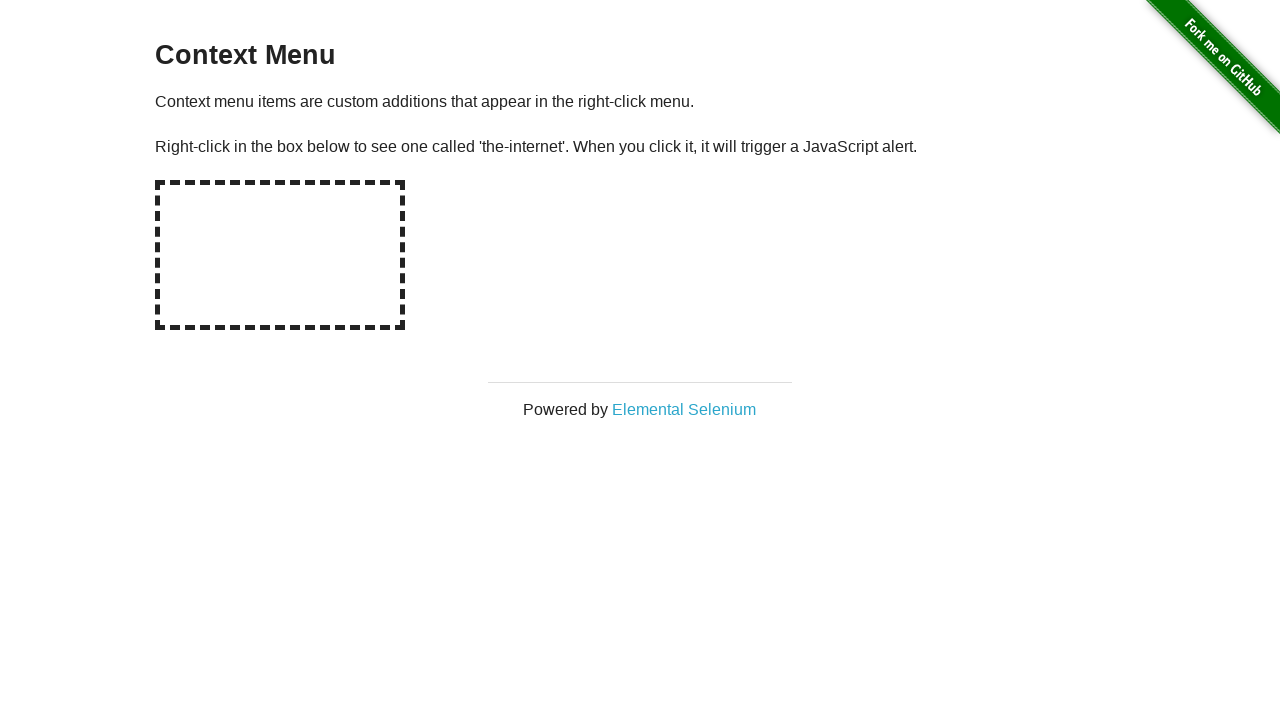

Right-clicked on hot spot area to trigger context menu and alert dialog at (280, 255) on #hot-spot
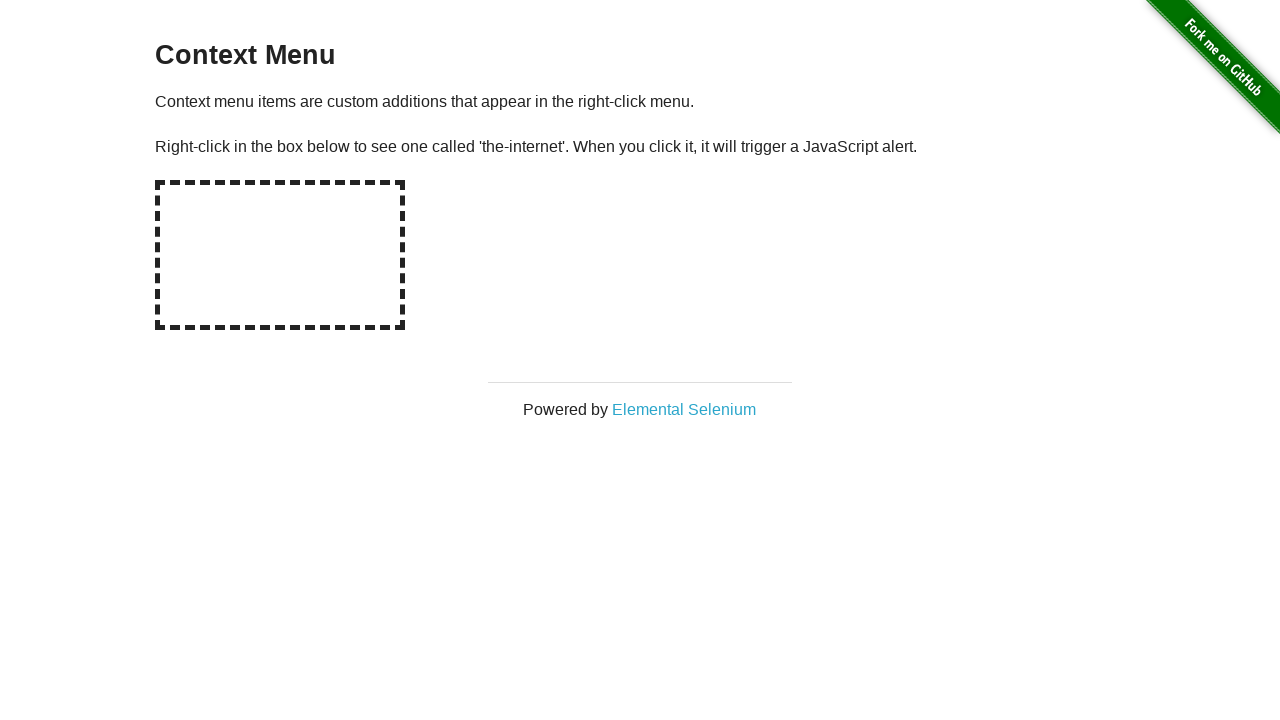

Waited for dialog to be processed
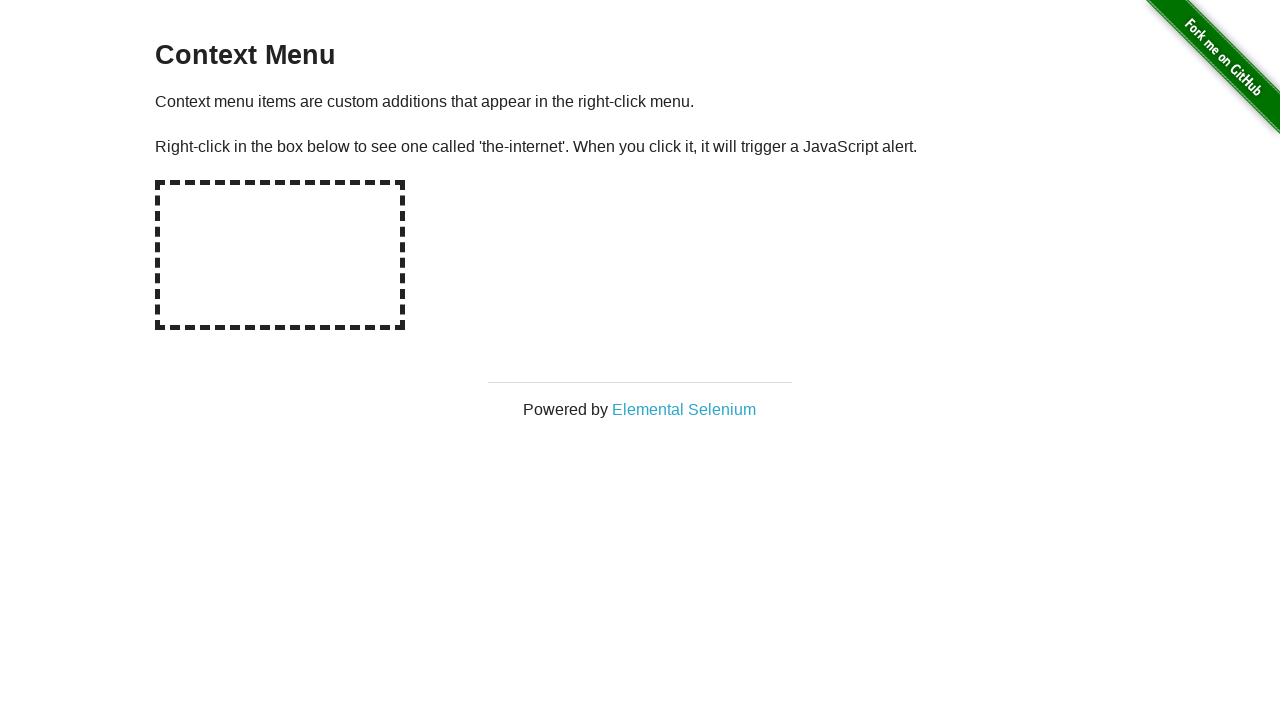

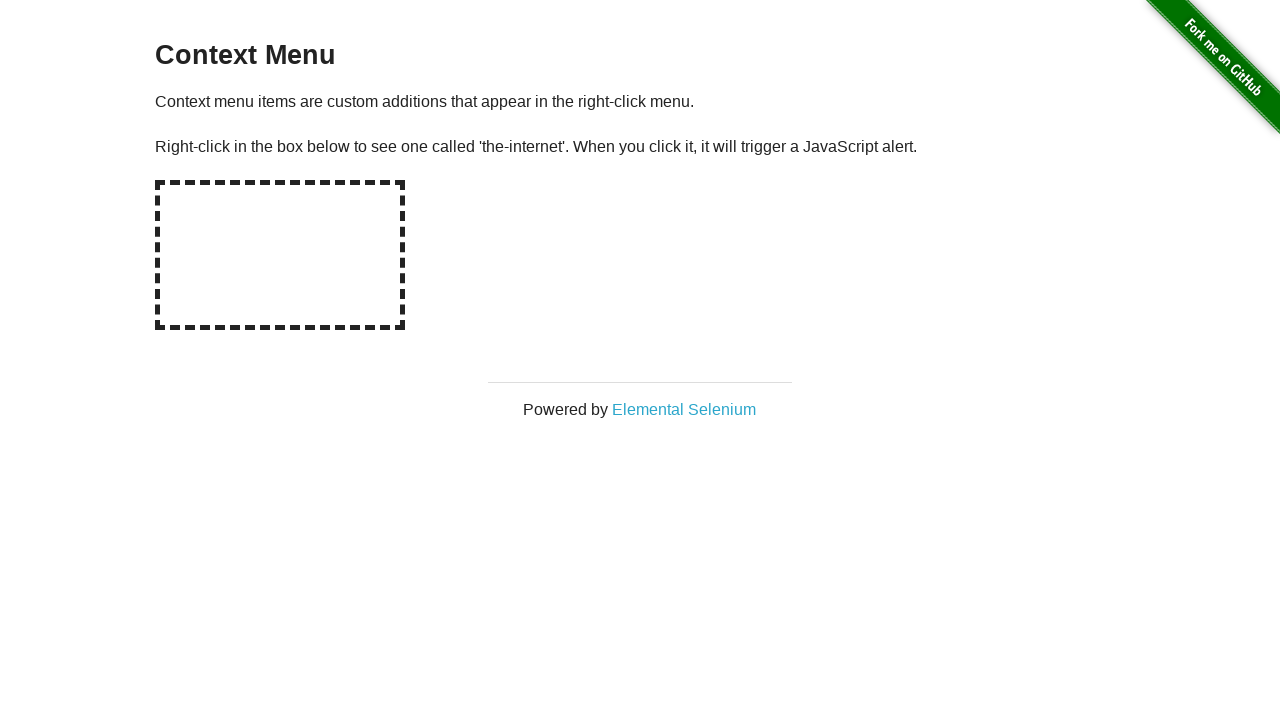